Navigates to CoinMarketCap Russian page and scrolls down to load the full list of top cryptocurrencies, verifying that the dynamic content loads properly.

Starting URL: https://coinmarketcap.com/ru/

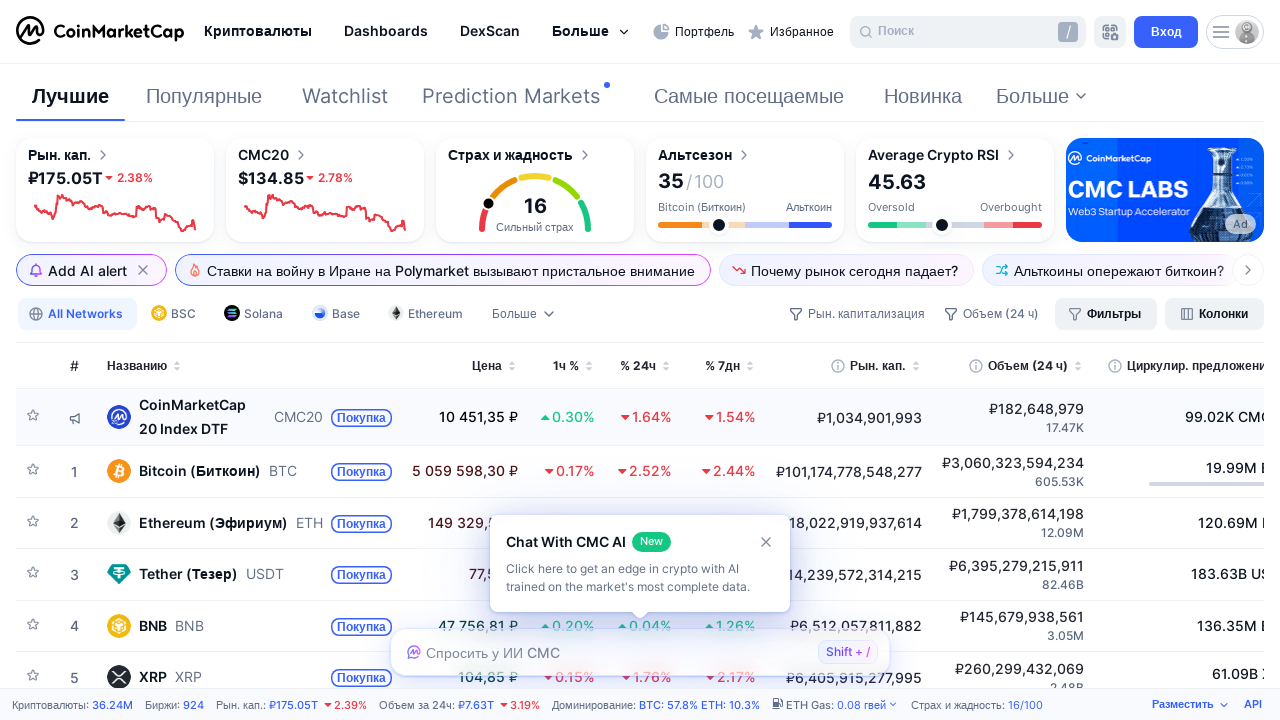

Scrolled down 1024px to trigger lazy loading
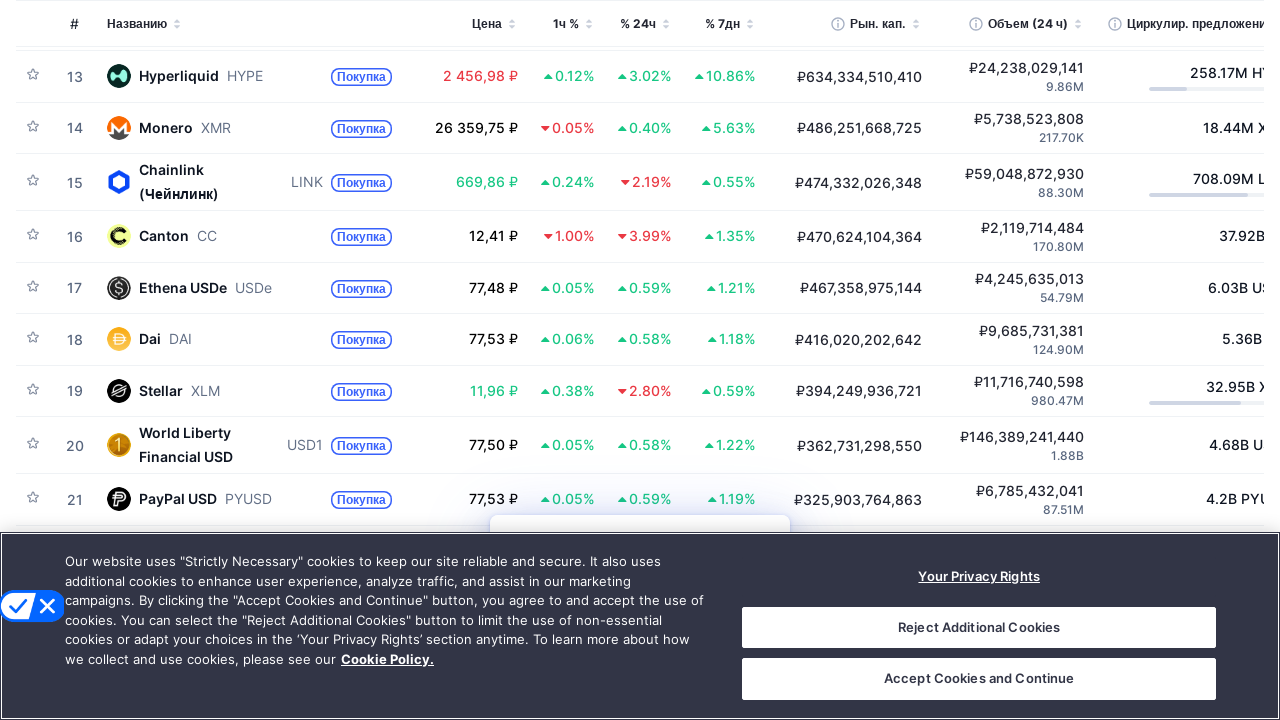

Waited 500ms for content to load
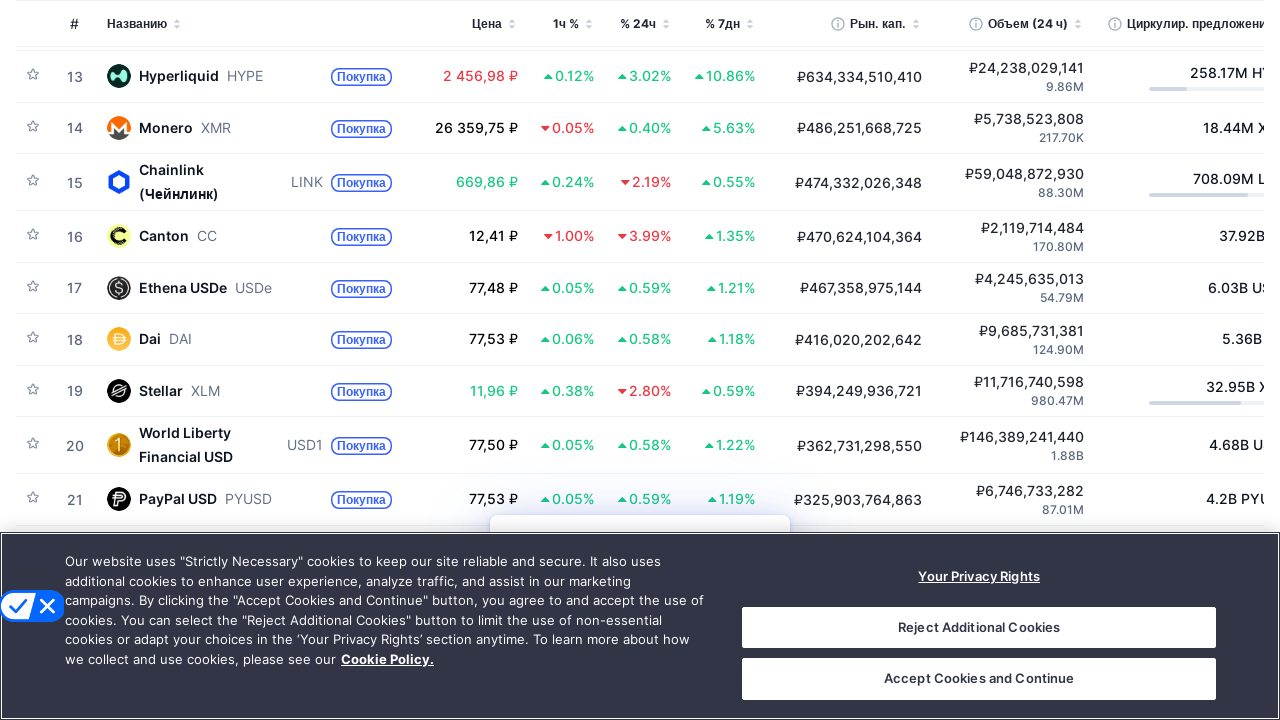

Scrolled down 1024px to trigger lazy loading
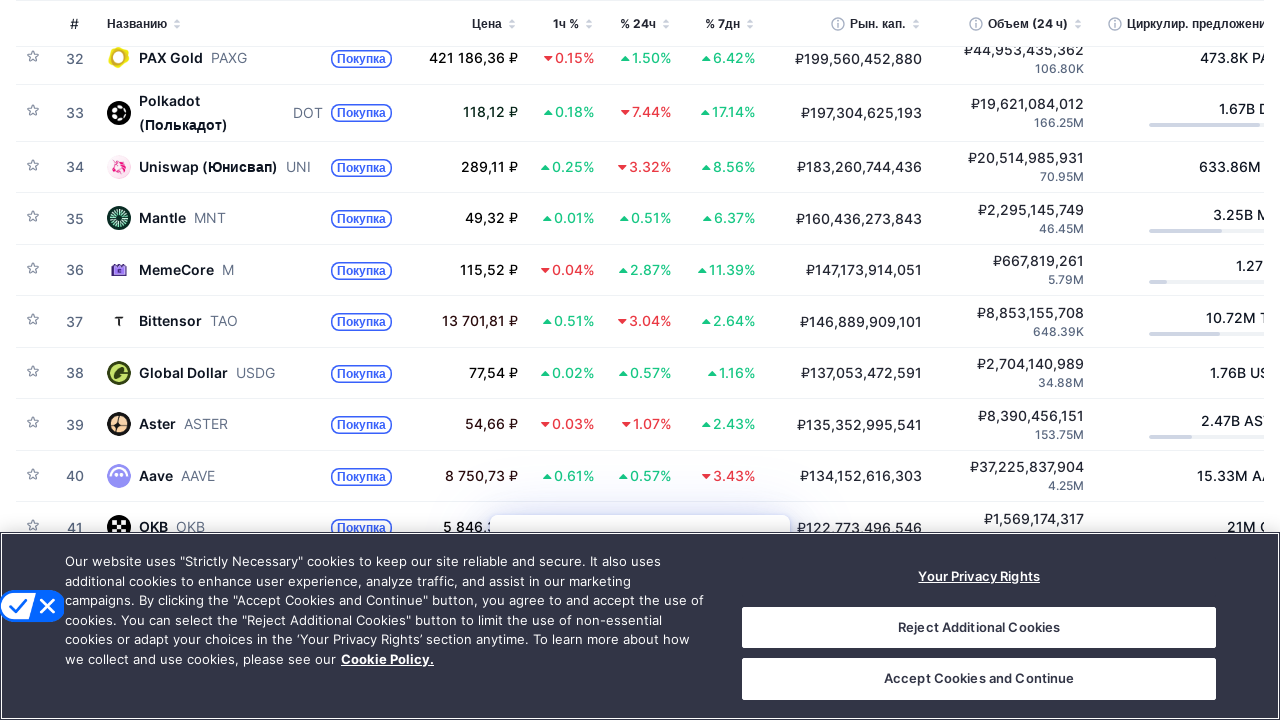

Waited 500ms for content to load
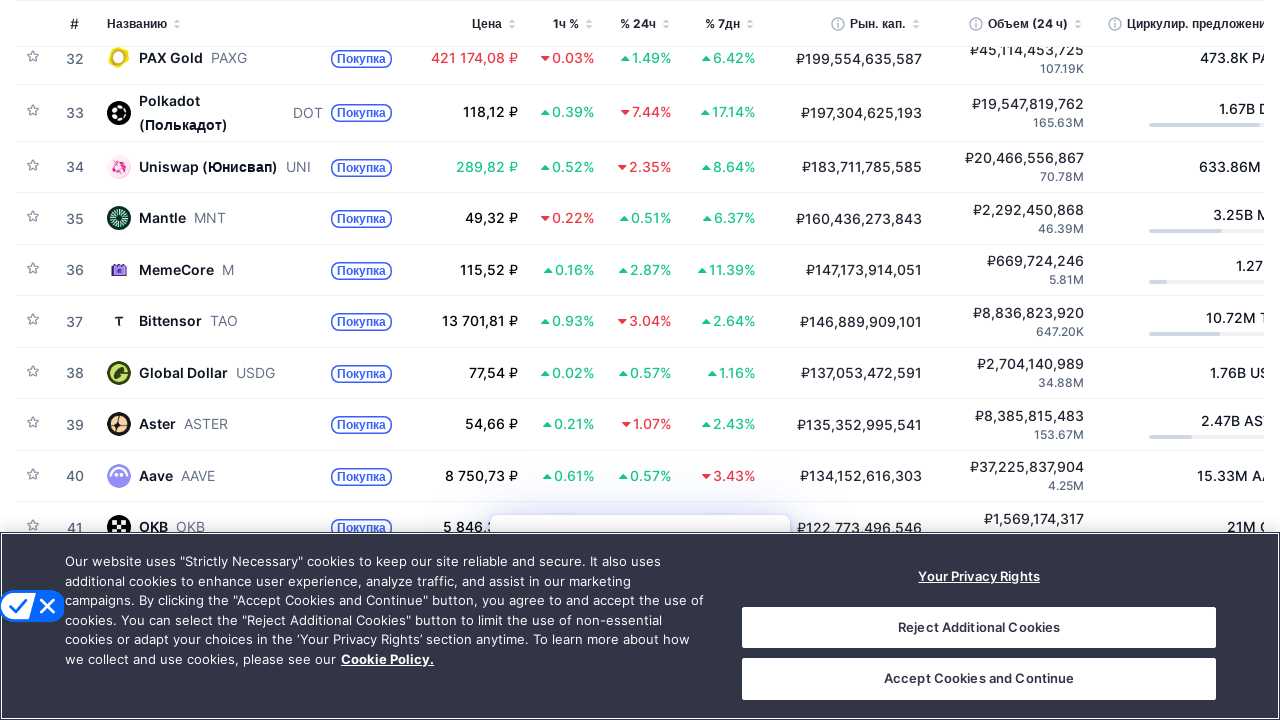

Scrolled down 1024px to trigger lazy loading
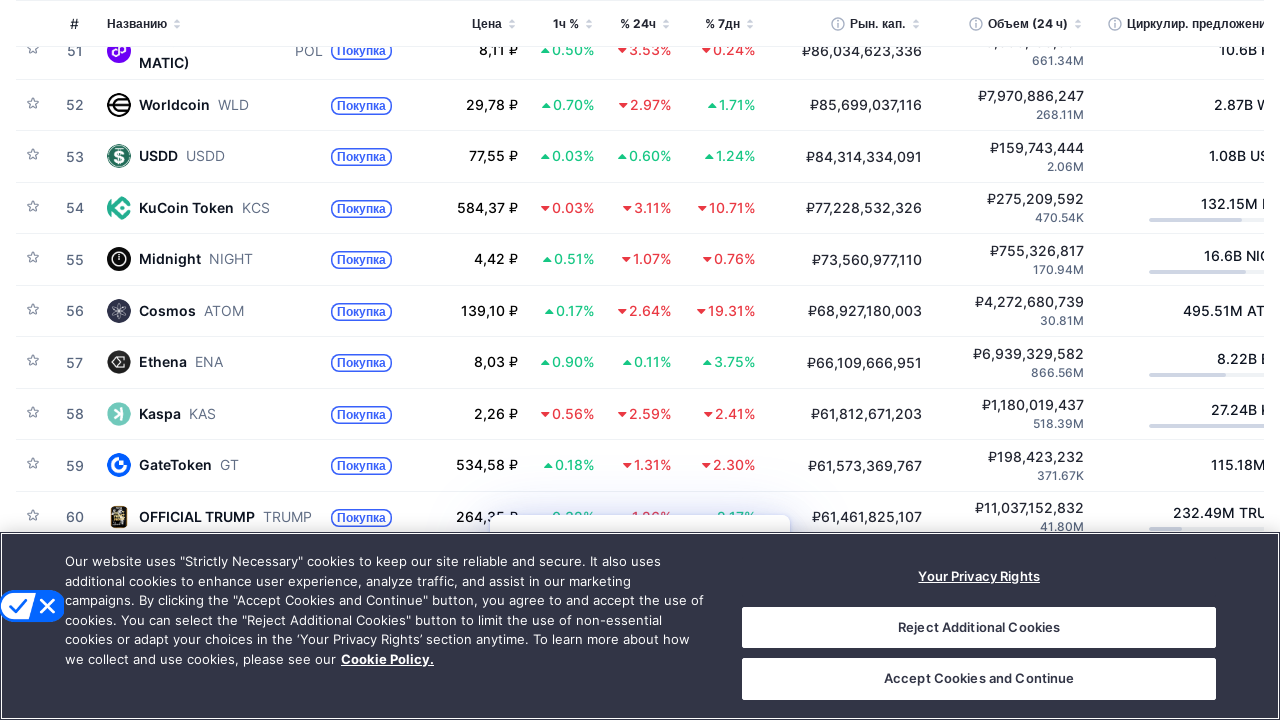

Waited 500ms for content to load
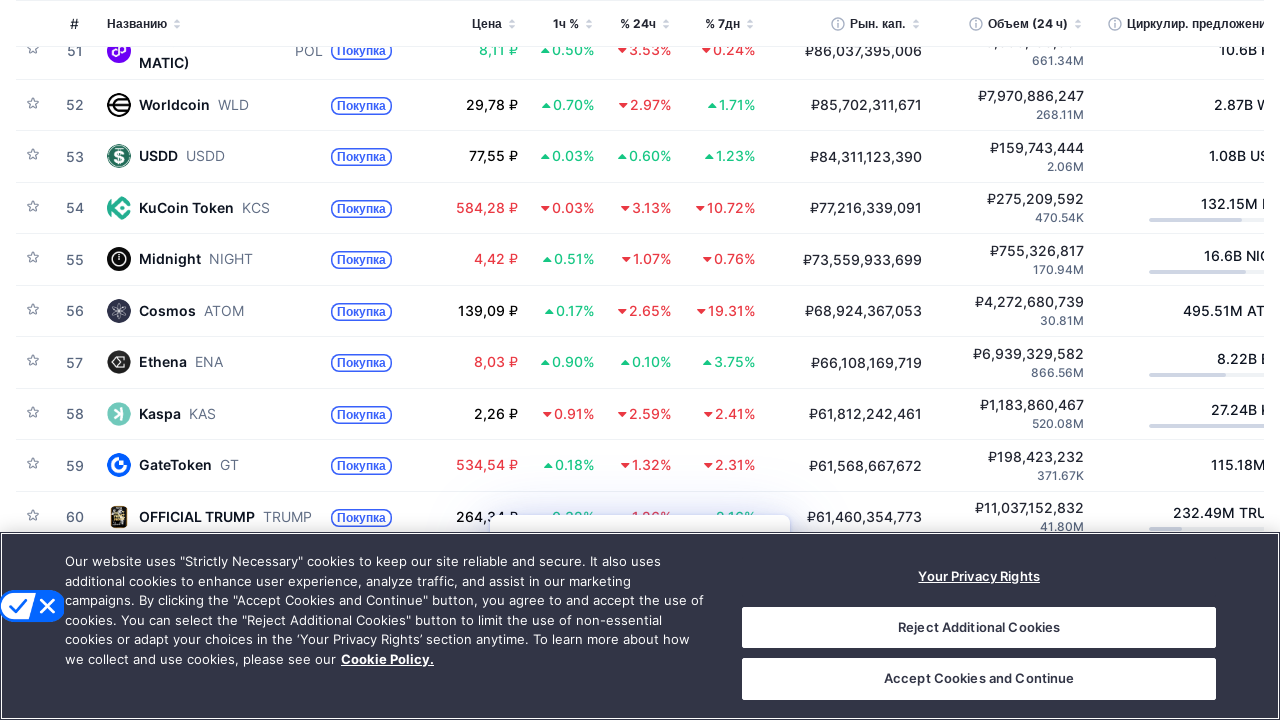

Scrolled down 1024px to trigger lazy loading
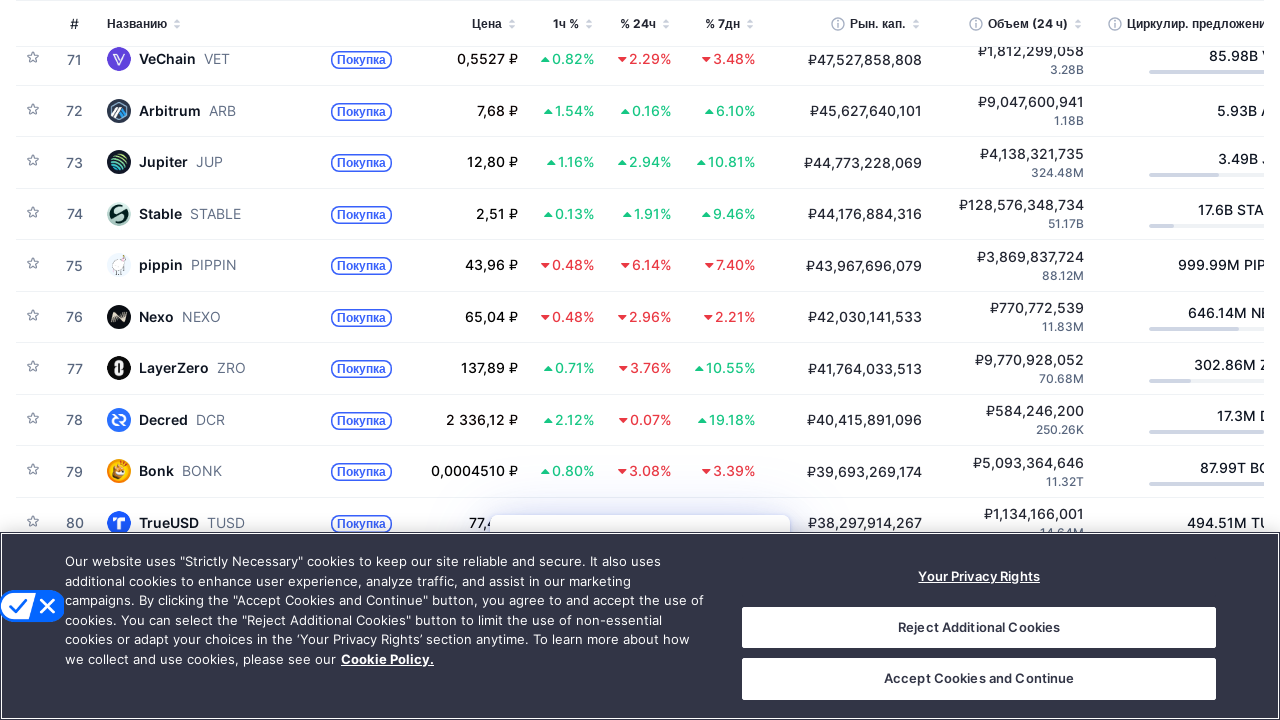

Waited 500ms for content to load
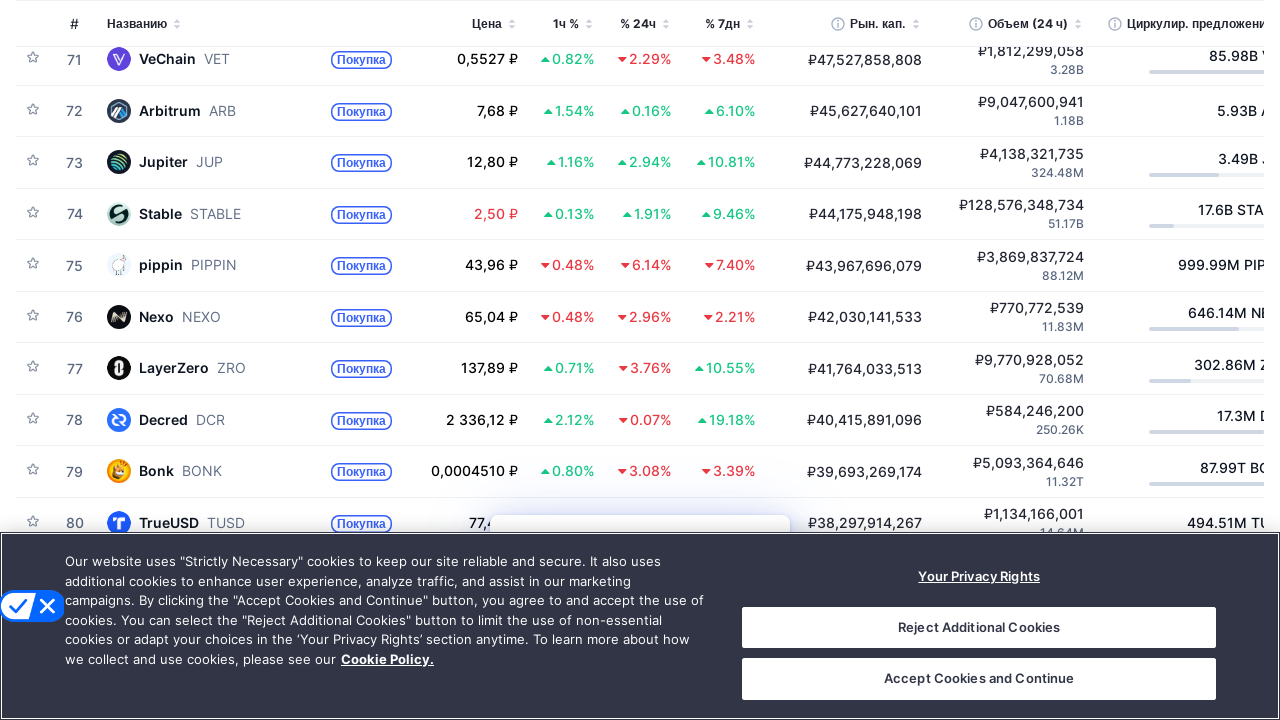

Scrolled down 1024px to trigger lazy loading
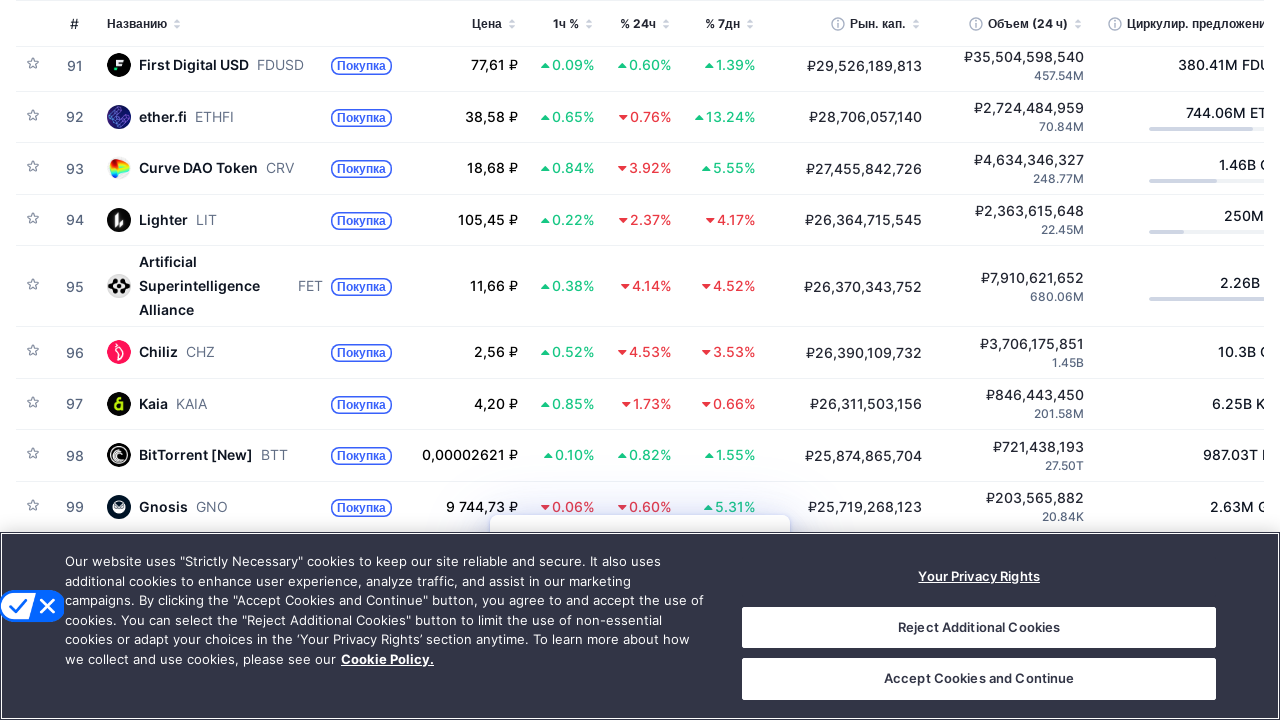

Waited 500ms for content to load
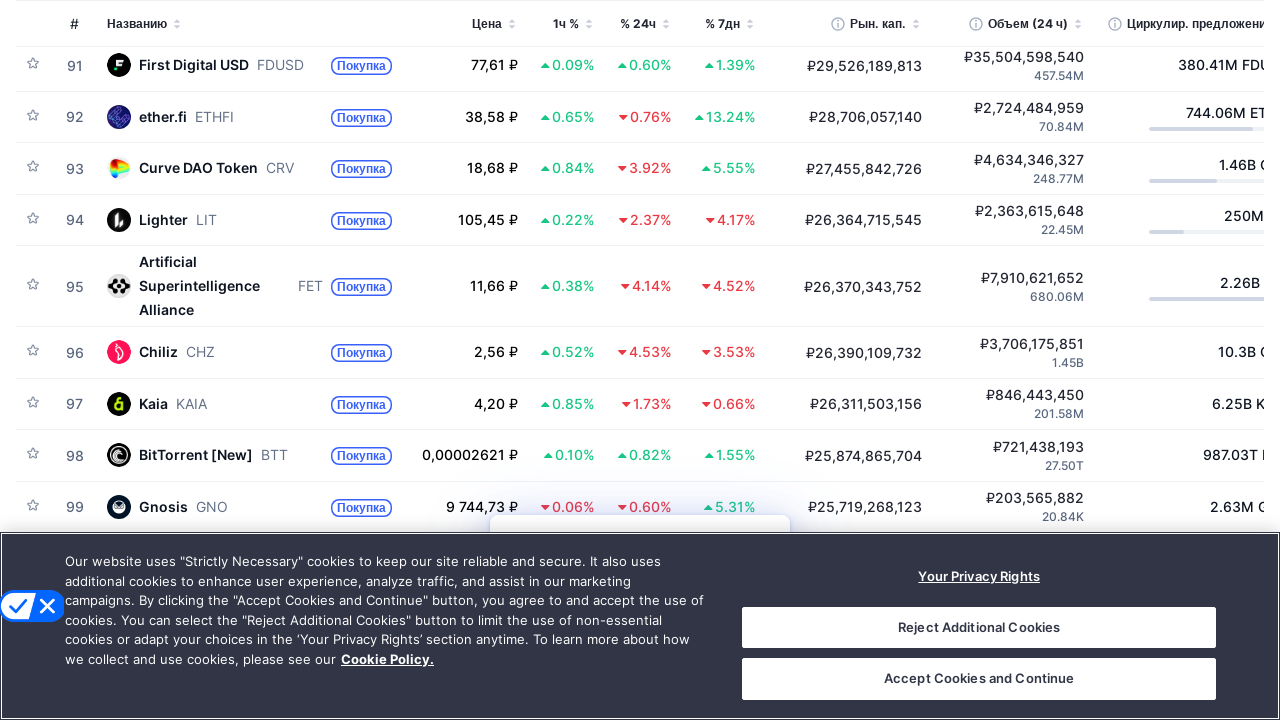

Scrolled down 1024px to trigger lazy loading
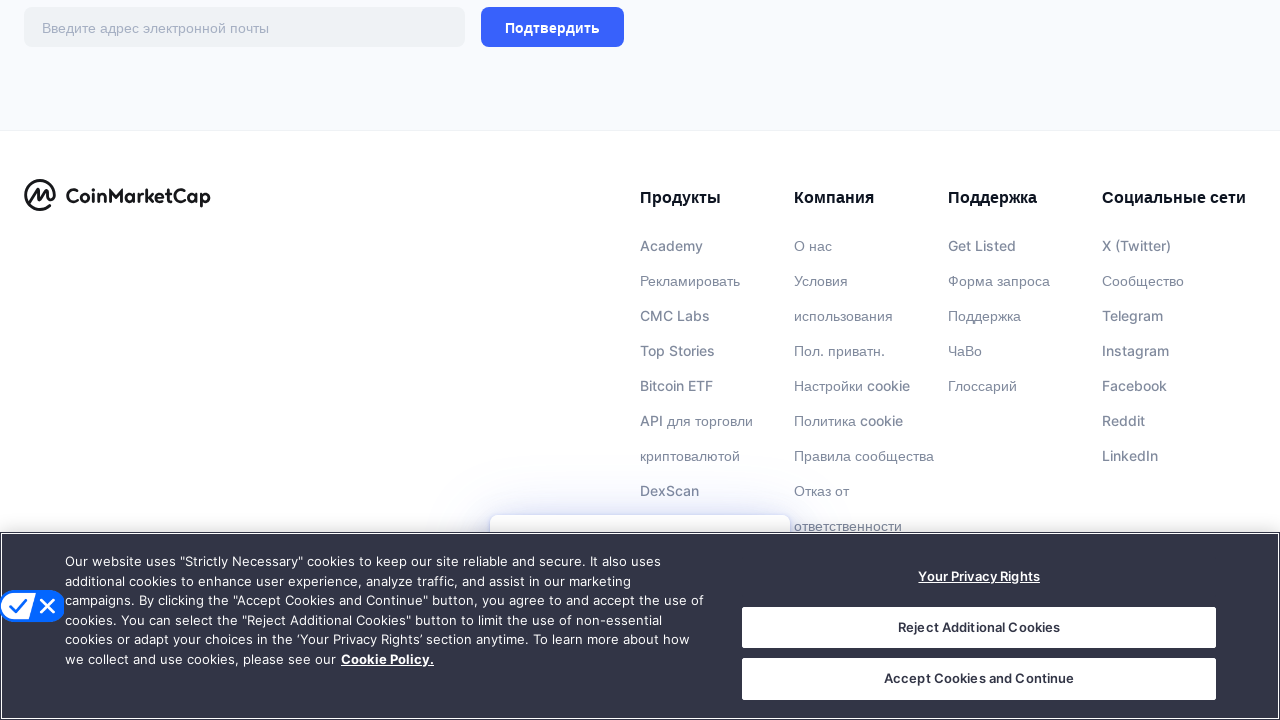

Waited 500ms for content to load
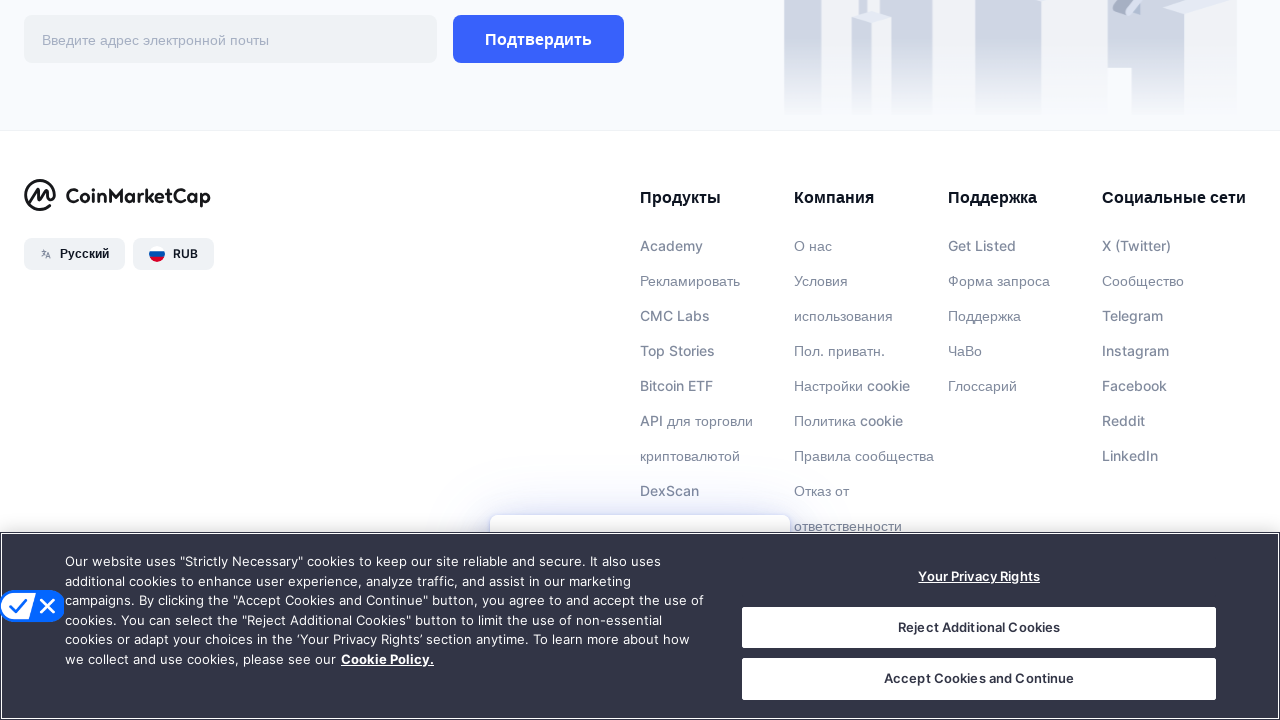

Scrolled down 1024px to trigger lazy loading
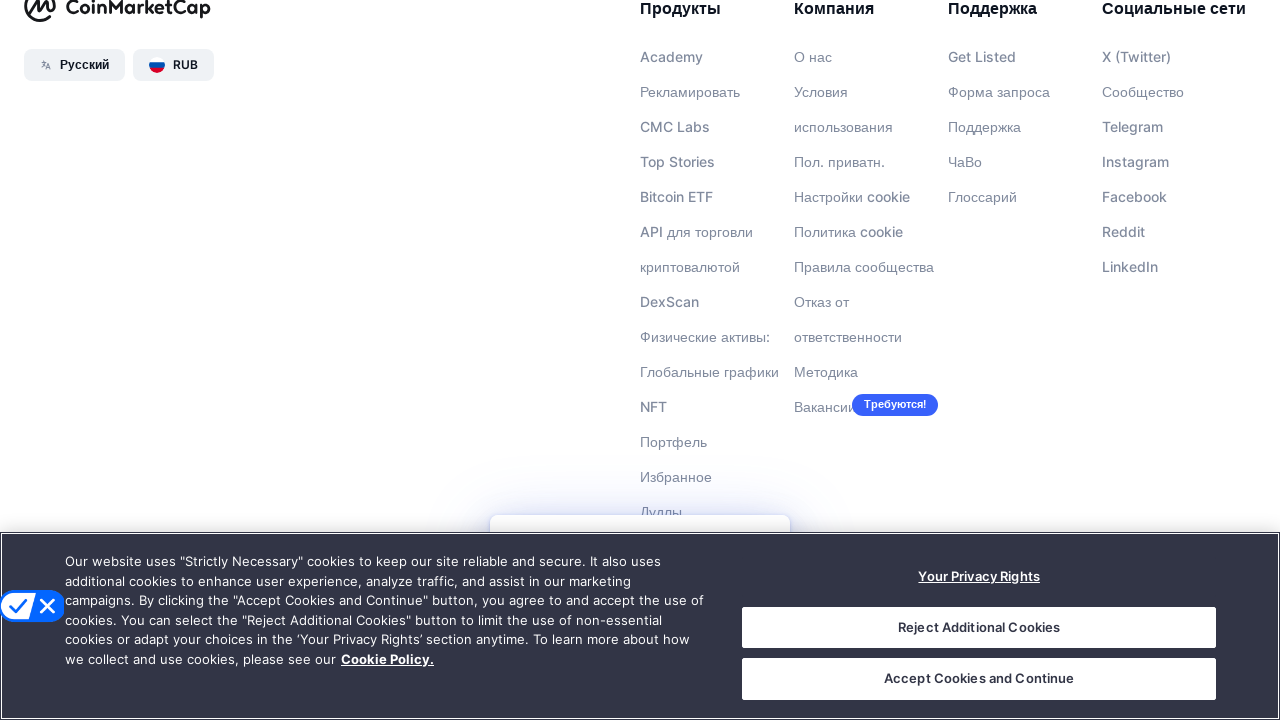

Waited 500ms for content to load
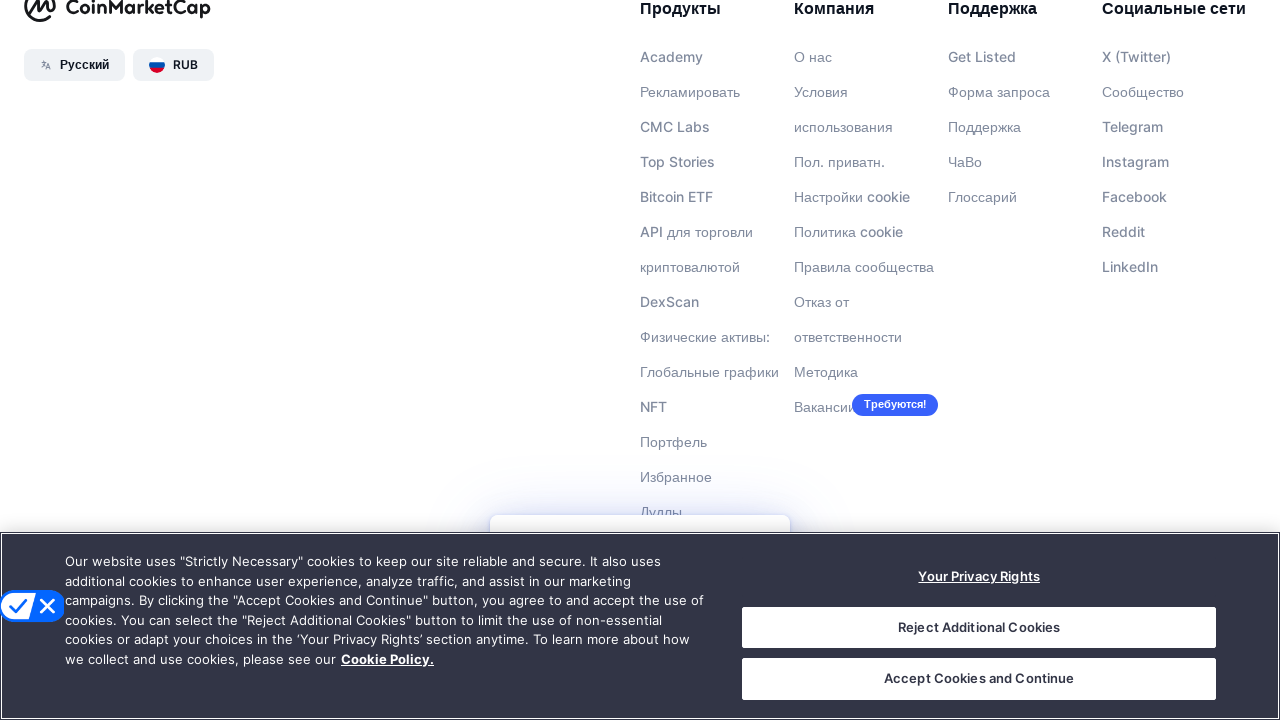

Scrolled down 1024px to trigger lazy loading
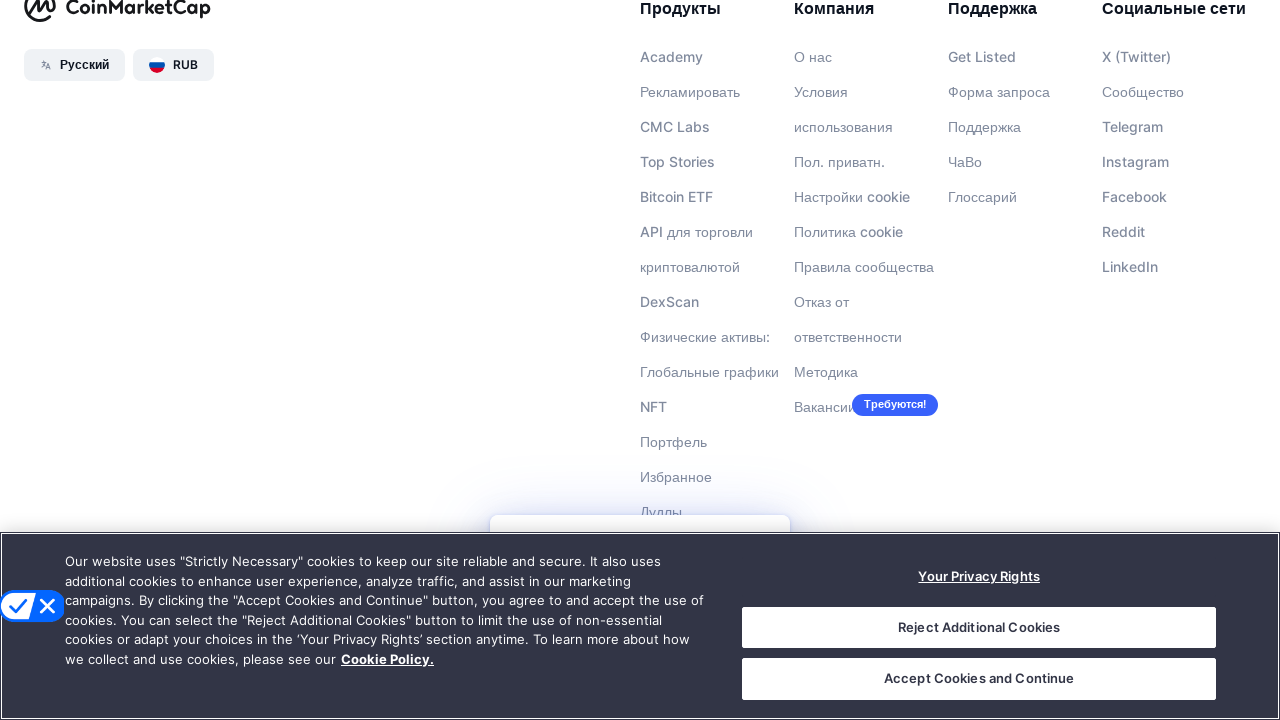

Waited 500ms for content to load
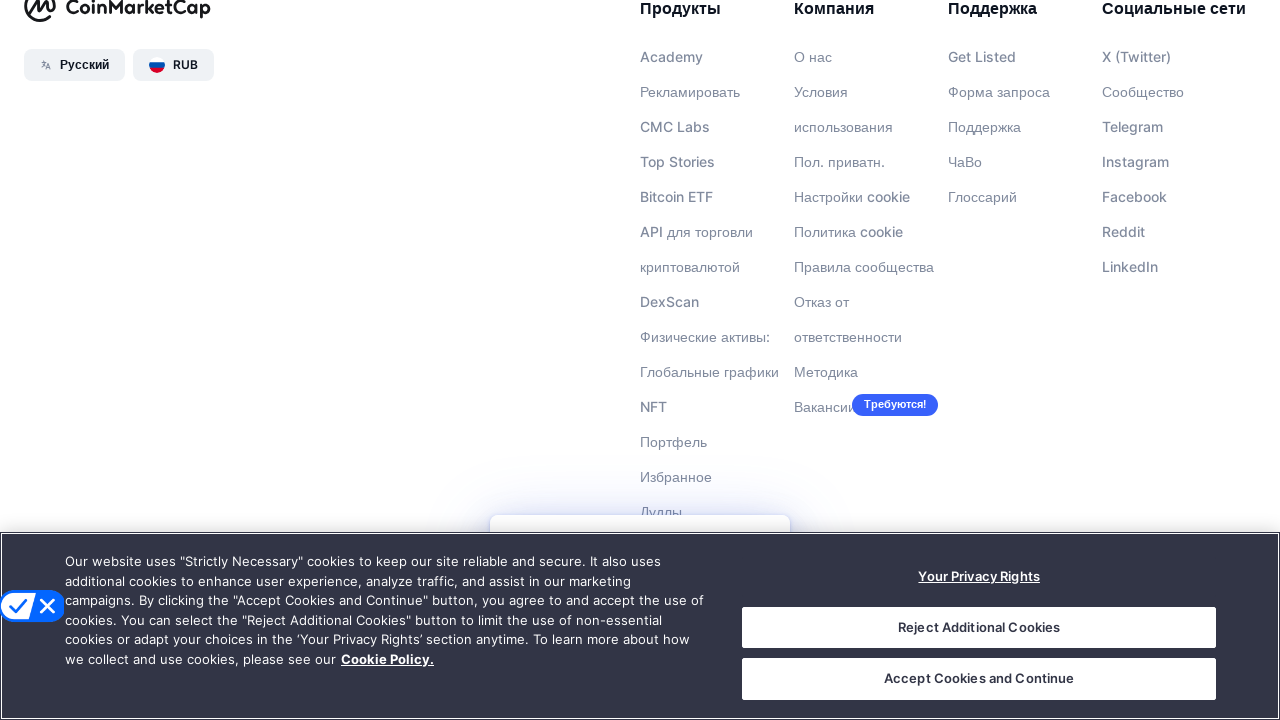

Scrolled down 1024px to trigger lazy loading
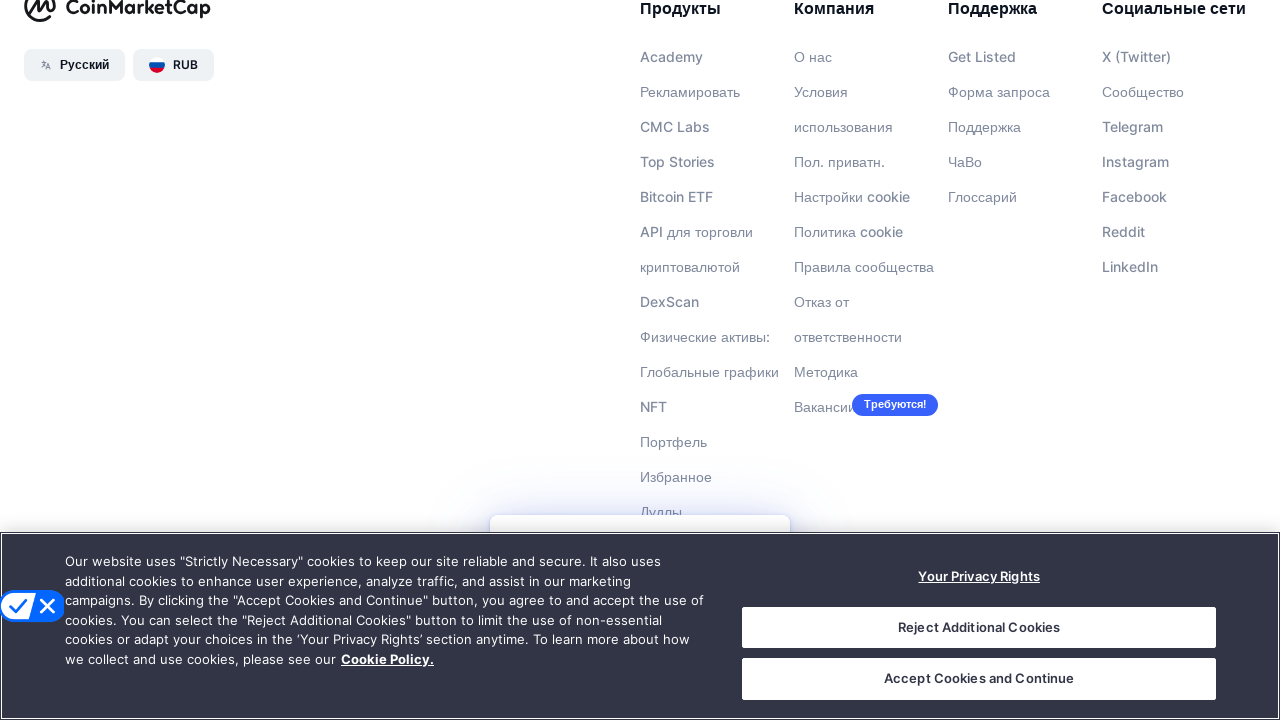

Waited 500ms for content to load
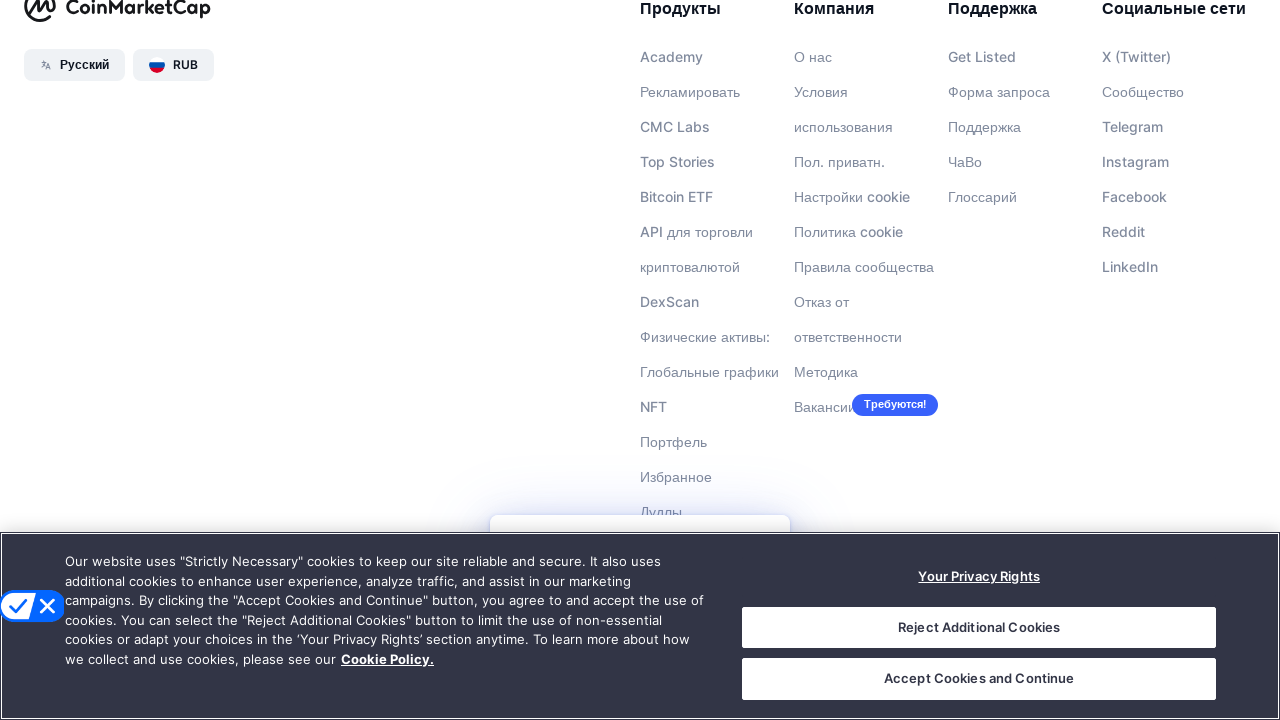

Scrolled down 1024px to trigger lazy loading
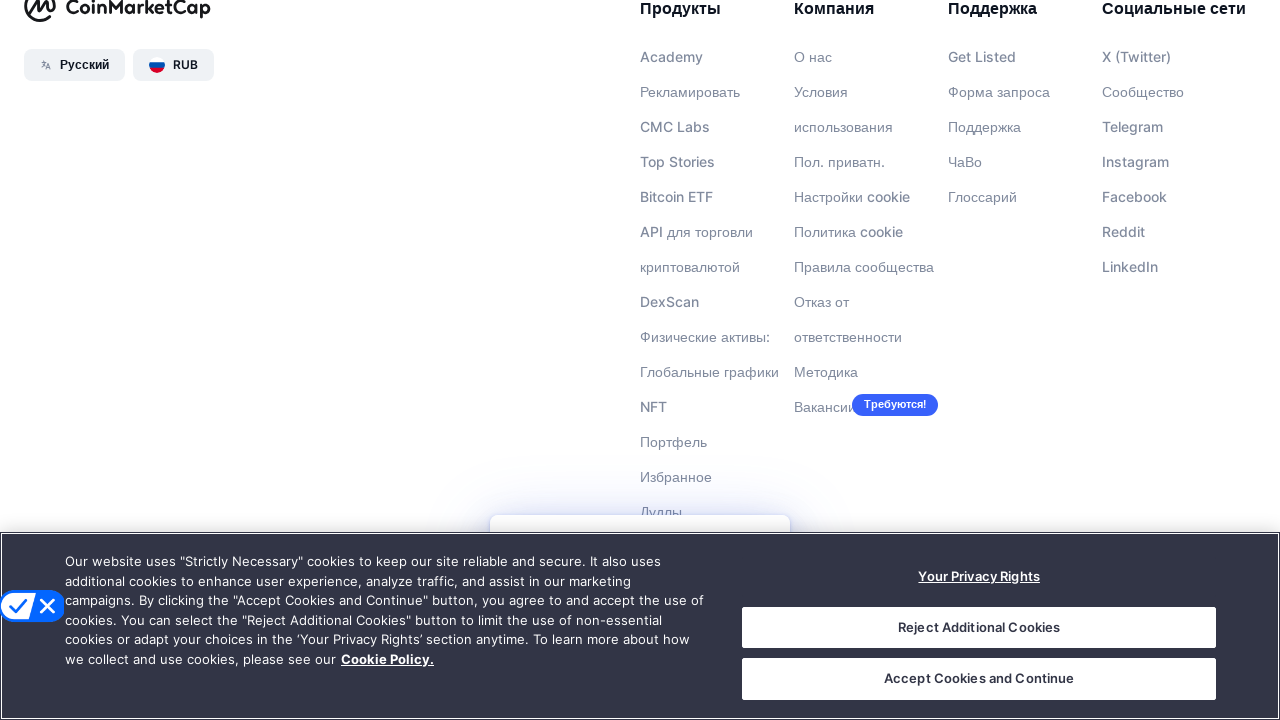

Waited 500ms for content to load
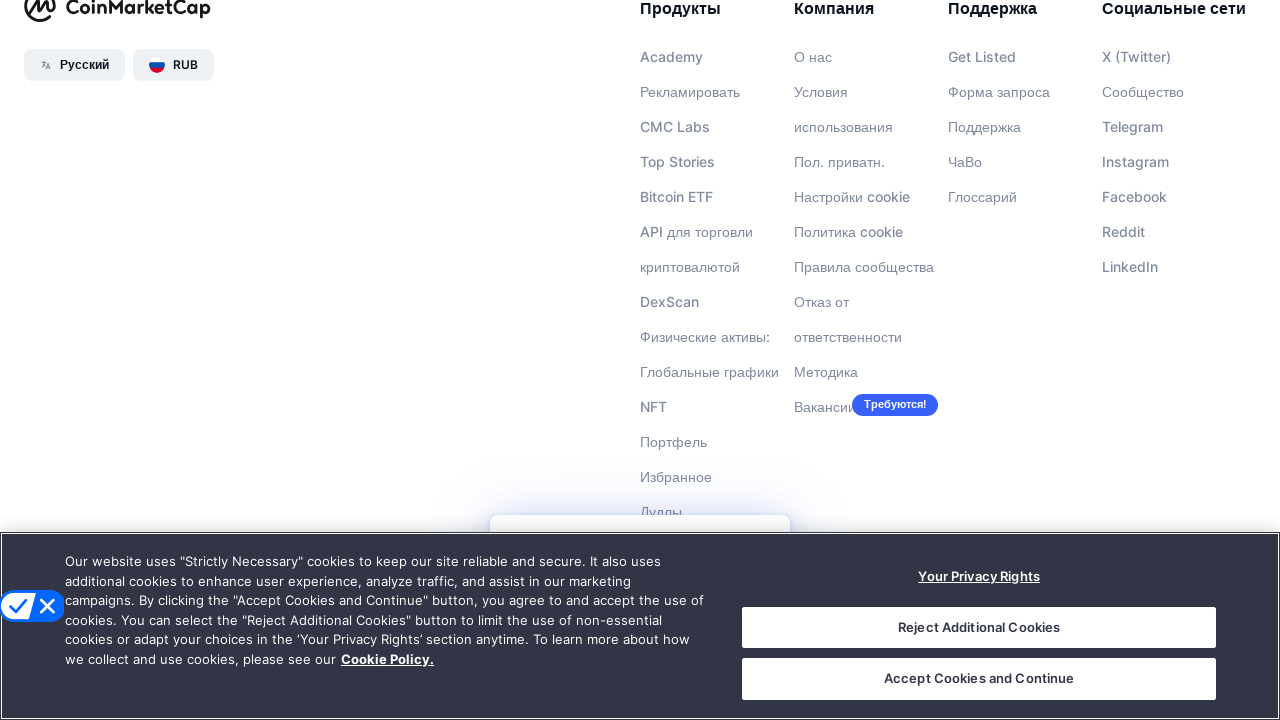

Table rows (cryptocurrency entries) loaded
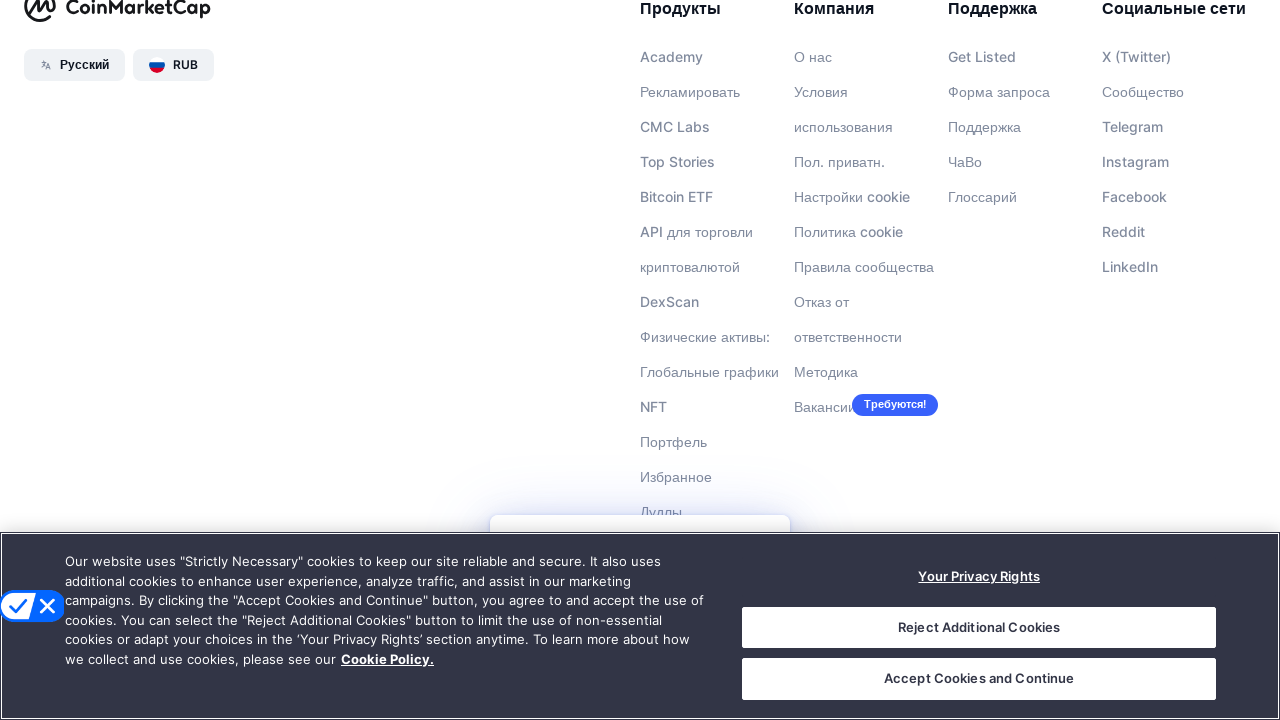

Cryptocurrency name elements are visible
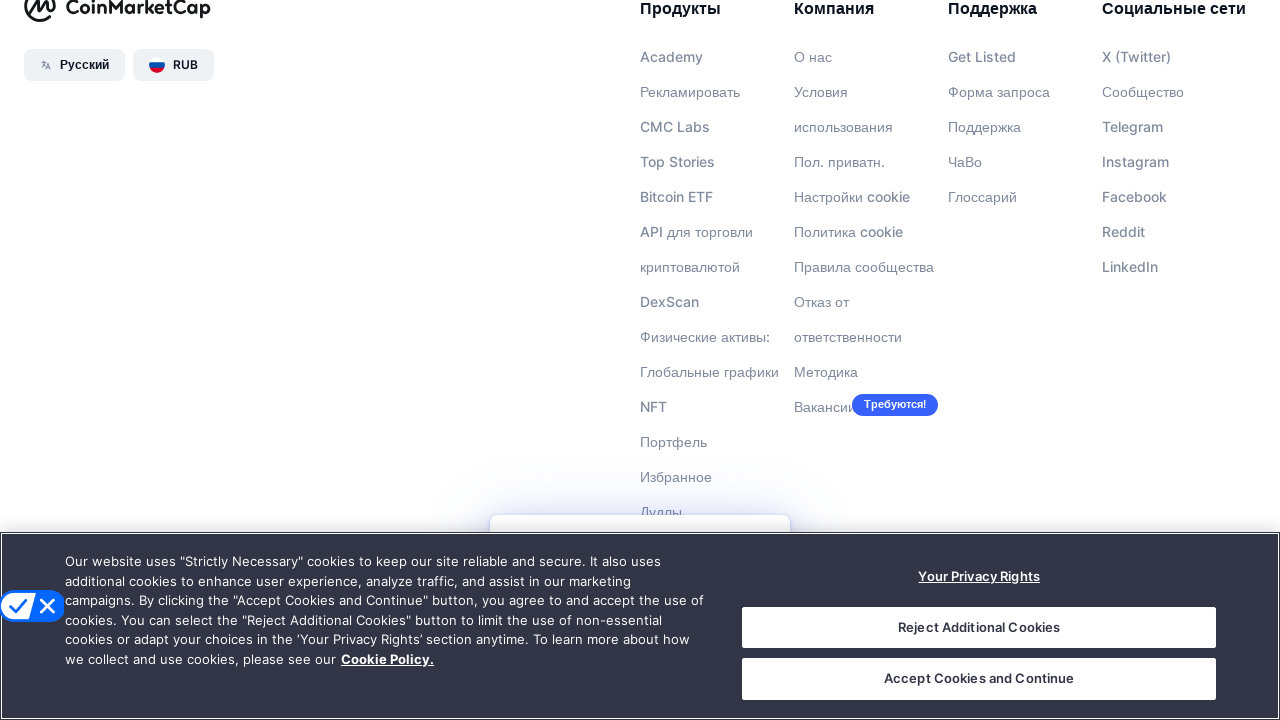

Market cap elements are visible
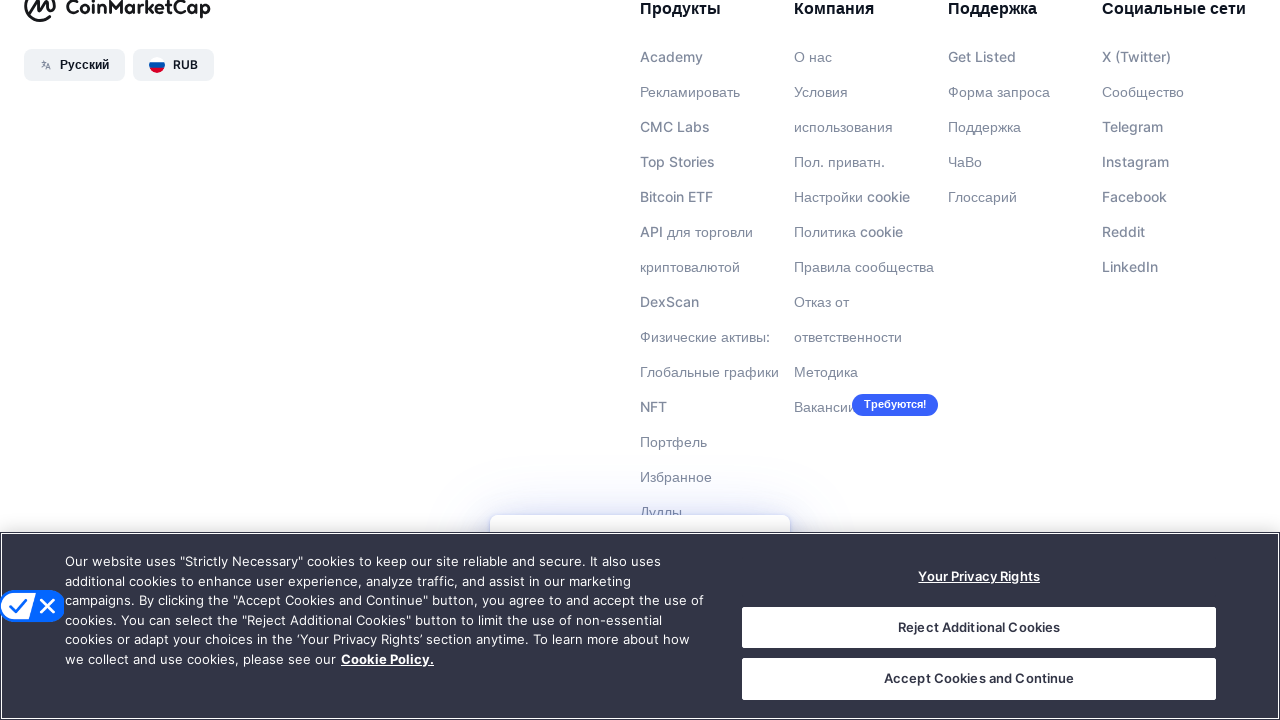

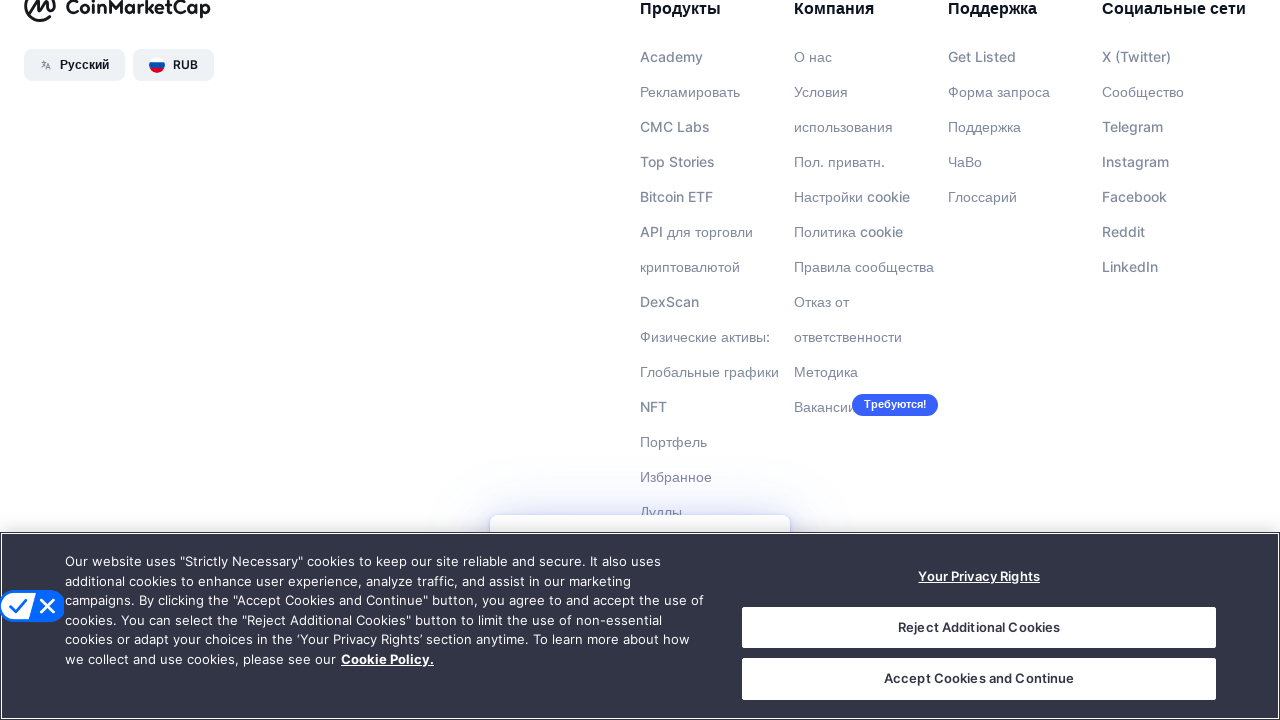